Tests network resilience by reloading the page and verifying it remains functional and the body is visible after reload.

Starting URL: https://rebet.app/

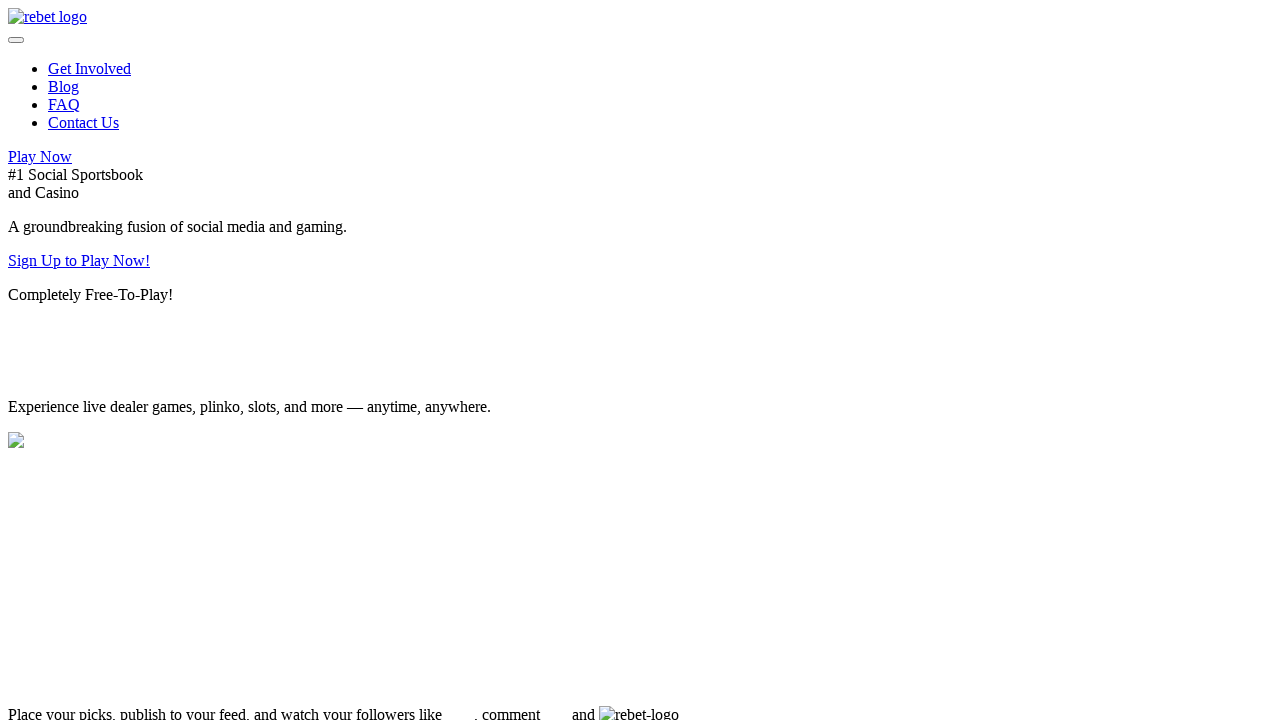

Reloaded page to test network resilience
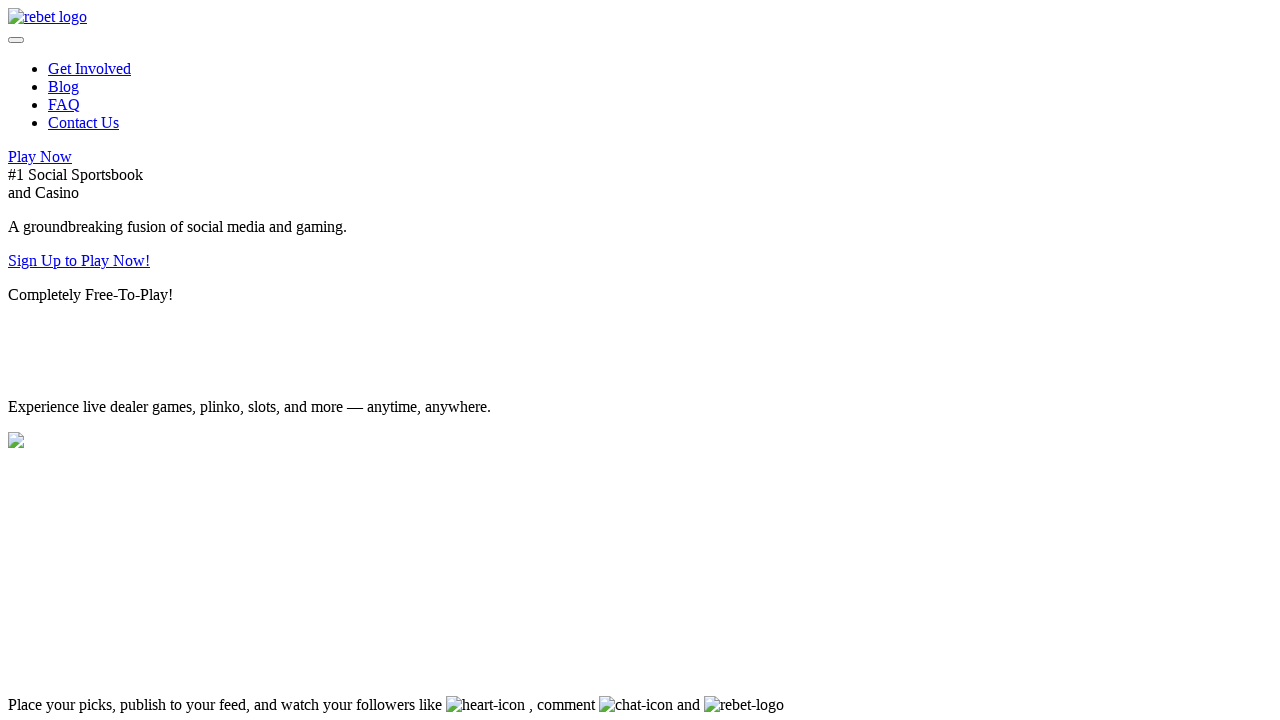

Page loaded successfully - domcontentloaded event fired
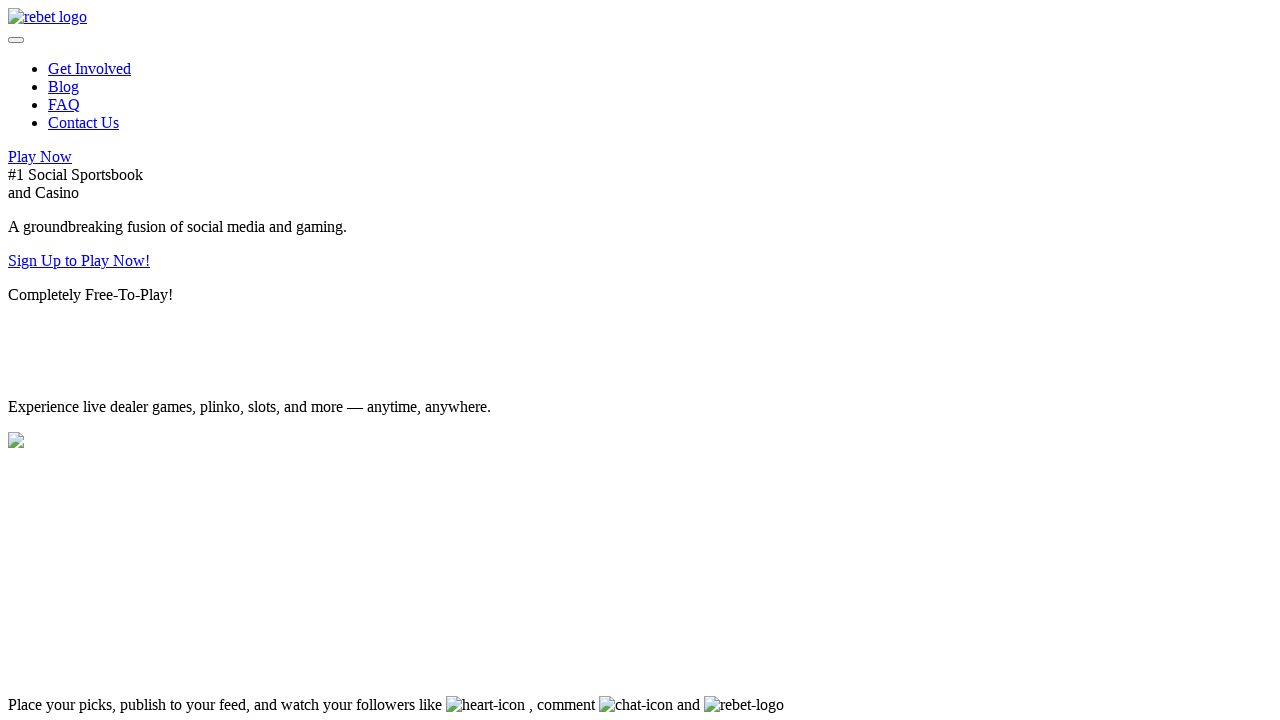

Checked that body element is visible after reload
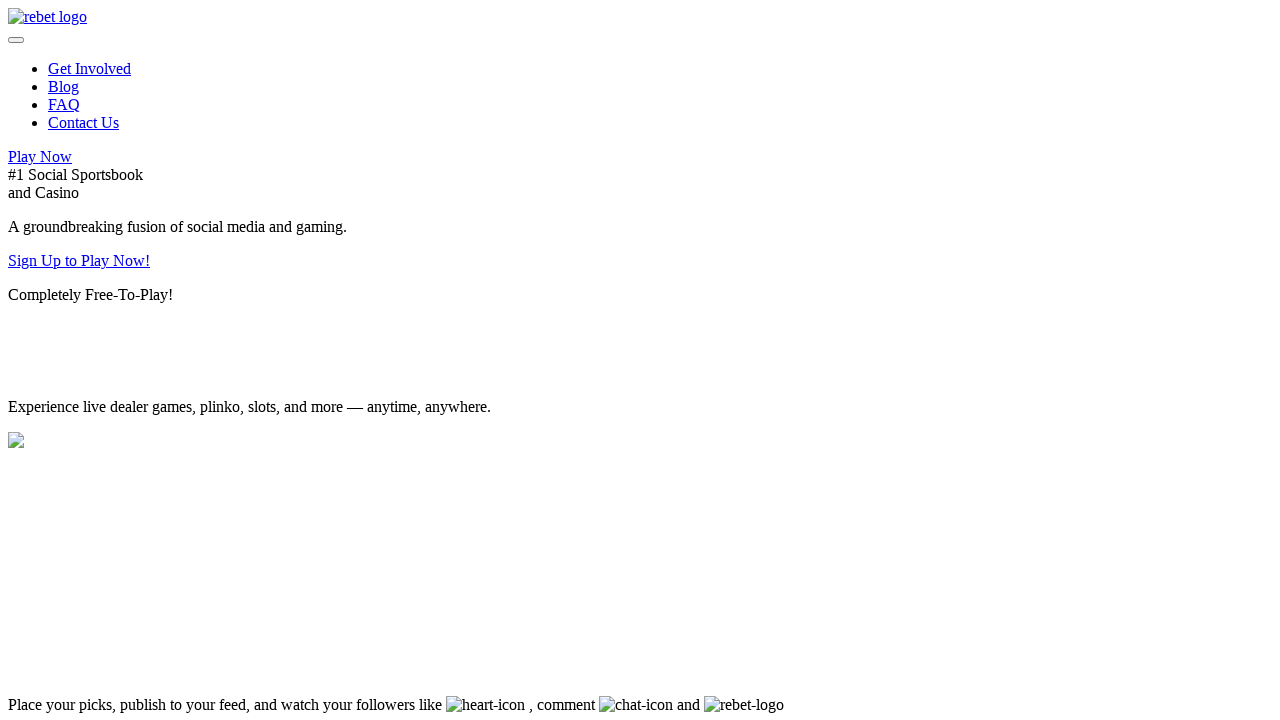

Assertion passed - body is visible, confirming network resilience
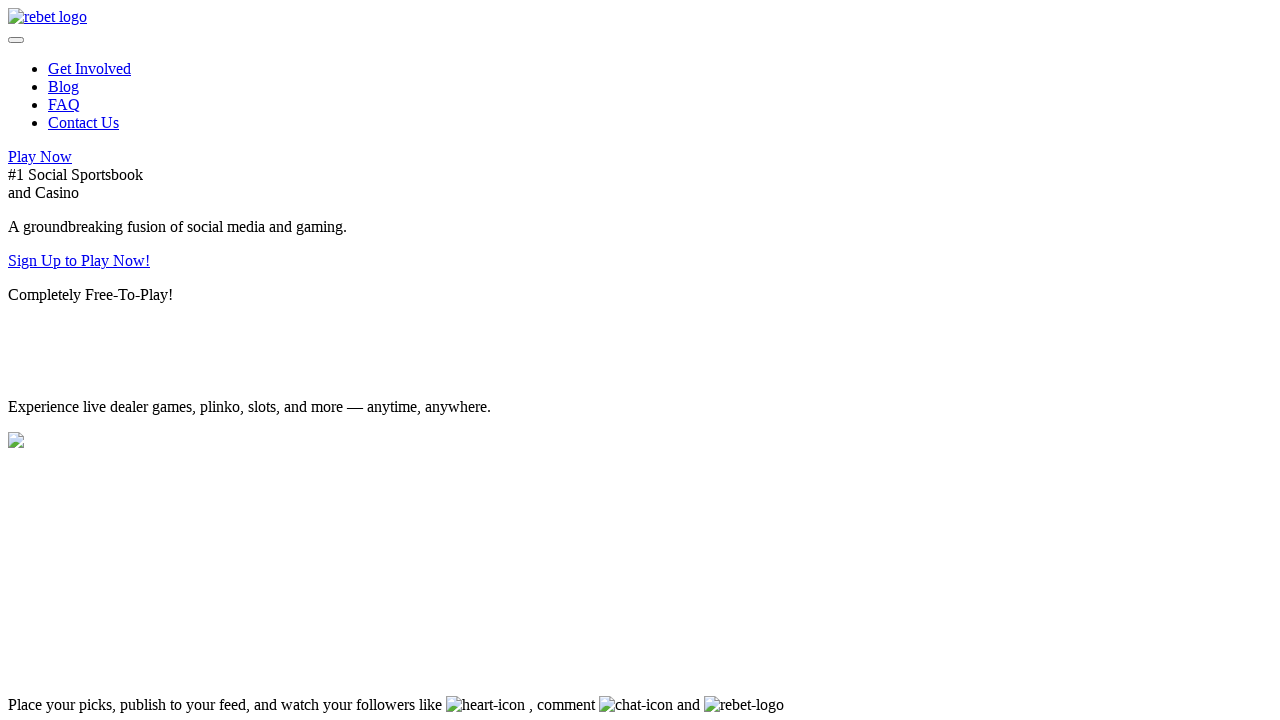

Network resilience test completed successfully
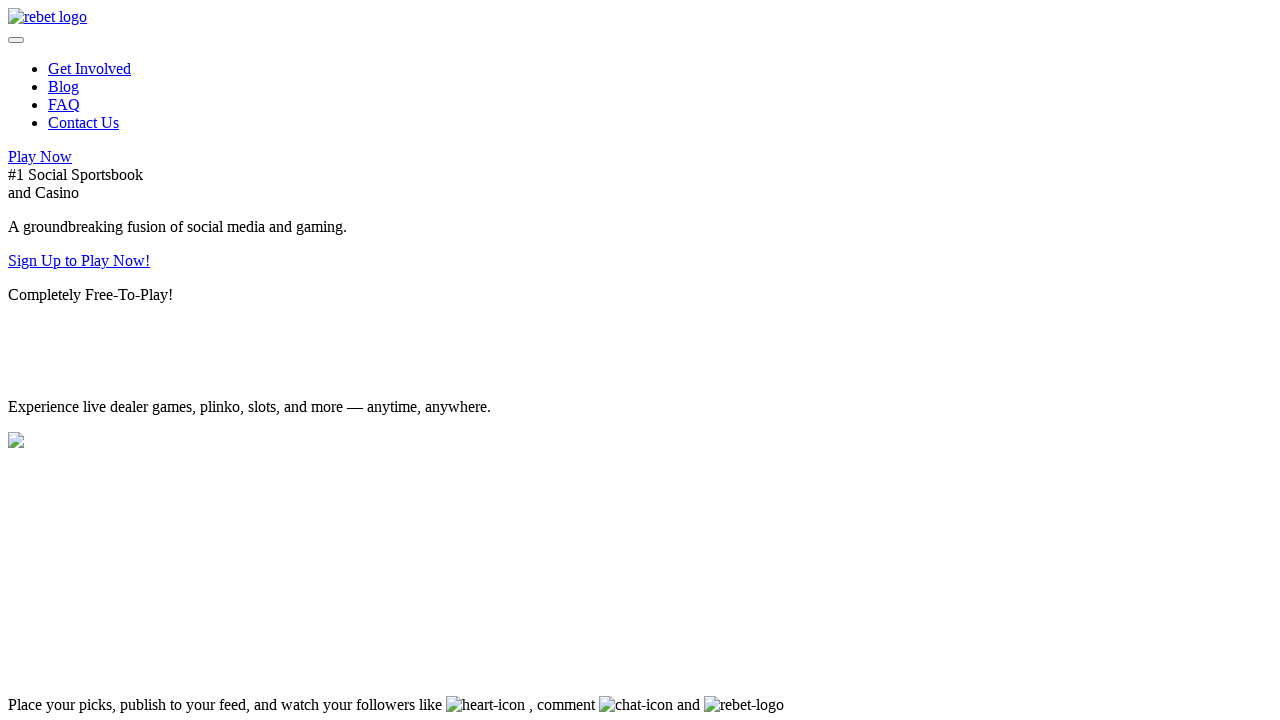

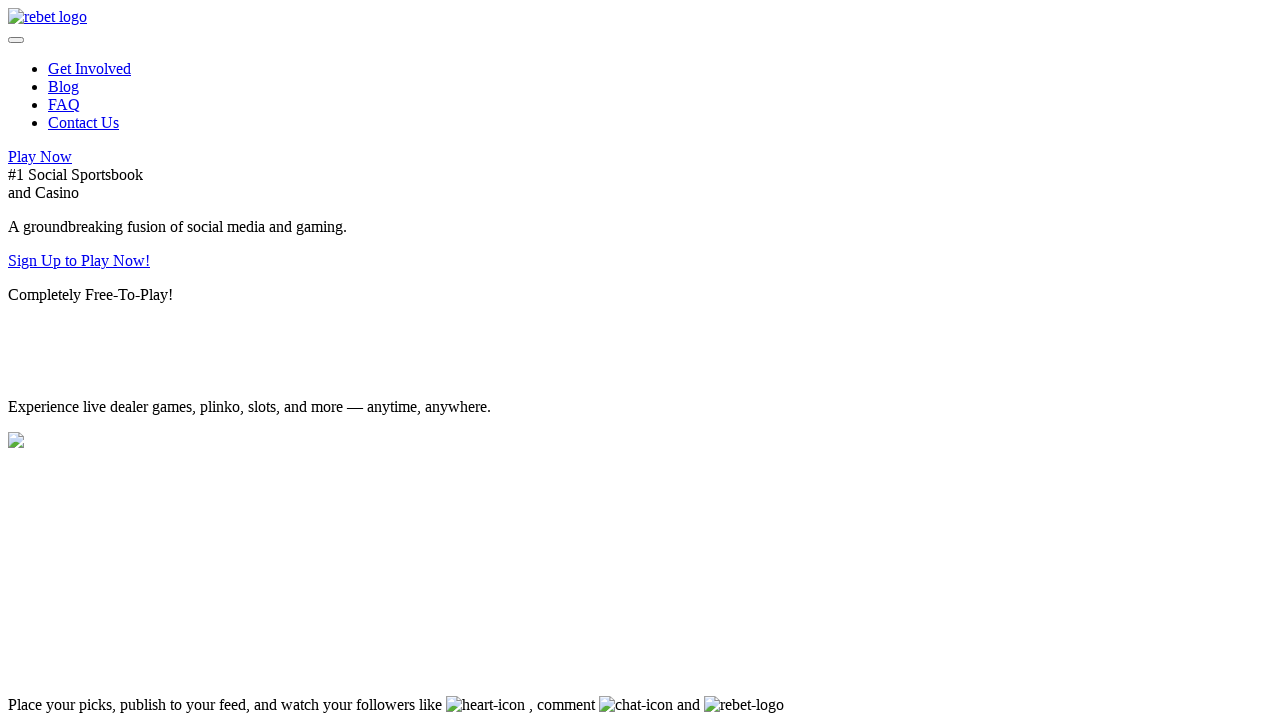